Navigates to Swarthmore College's course catalog page and clicks on the first navigation link in the sidebar menu.

Starting URL: https://catalog.swarthmore.edu/content.php?catoid=7&navoid=194

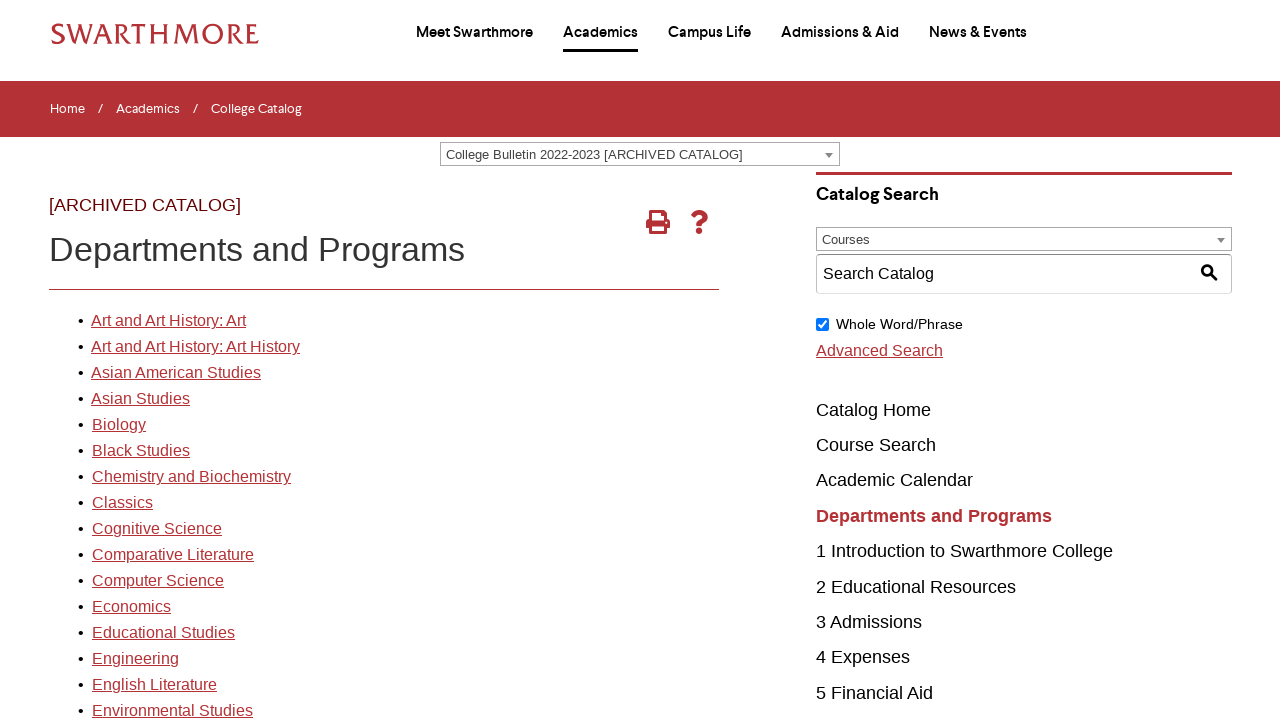

Navigated to Swarthmore College course catalog page
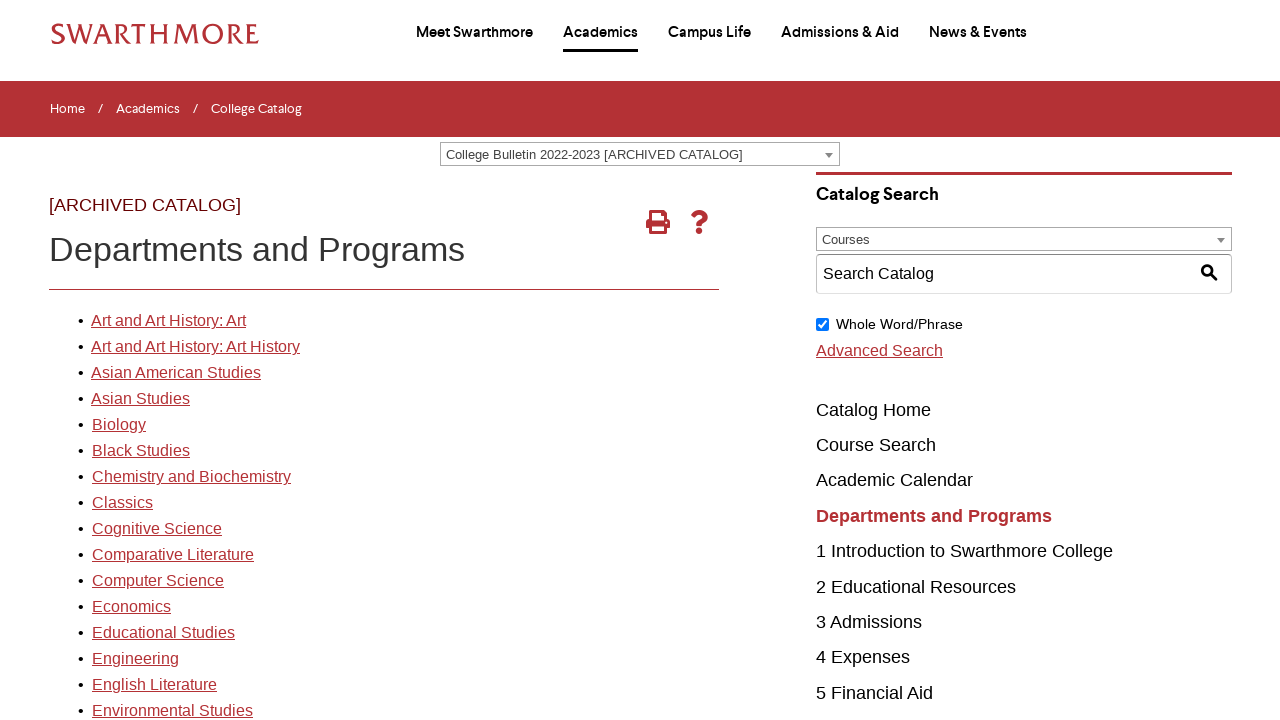

Clicked on the first navigation link in the sidebar menu at (168, 321) on xpath=//*[@id='gateway-page']/body/table/tbody/tr[3]/td[1]/table/tbody/tr[2]/td[
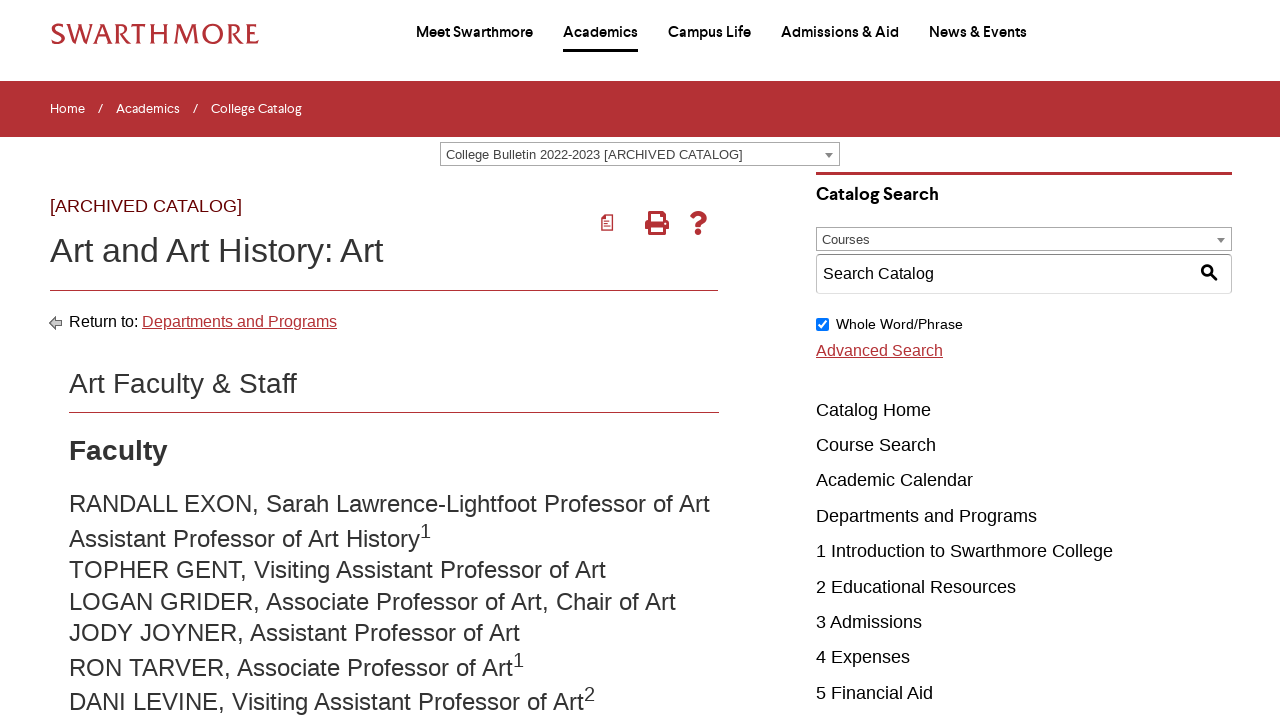

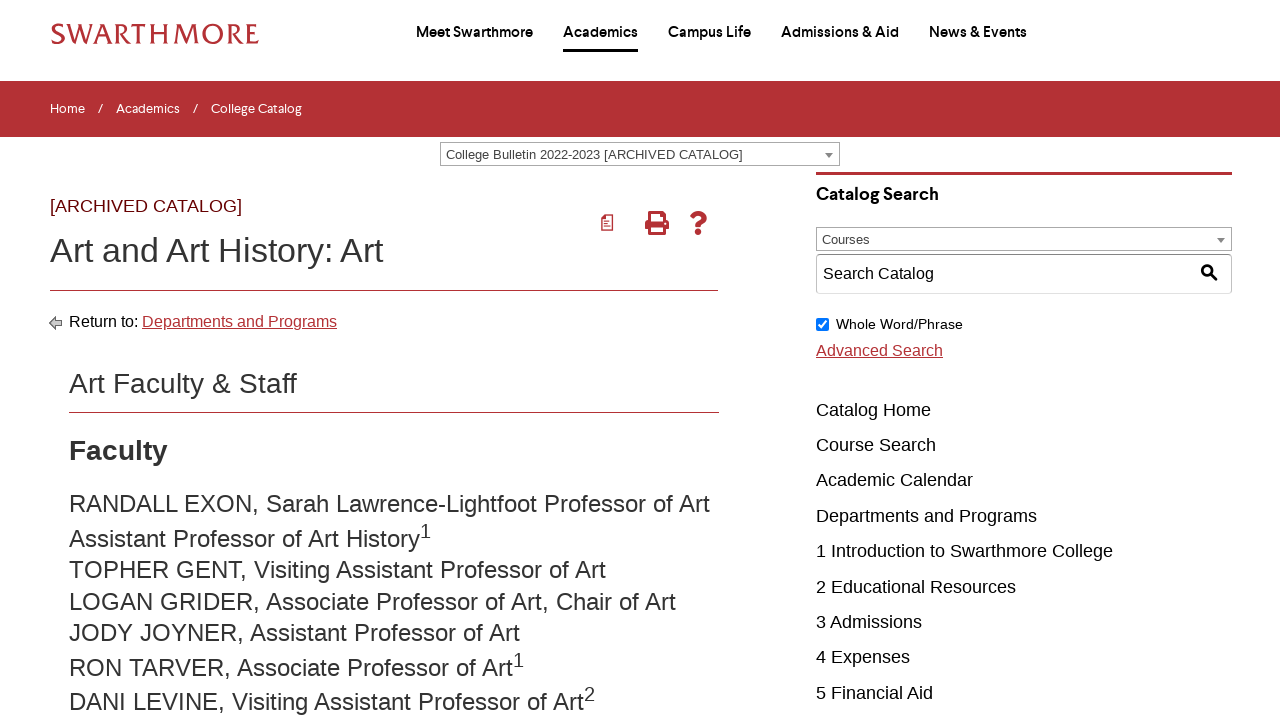